Tests keyboard and mouse interactions on Selenium's website by clicking and holding on an element, opening the search dialog, and interacting with the search input field.

Starting URL: https://www.selenium.dev/

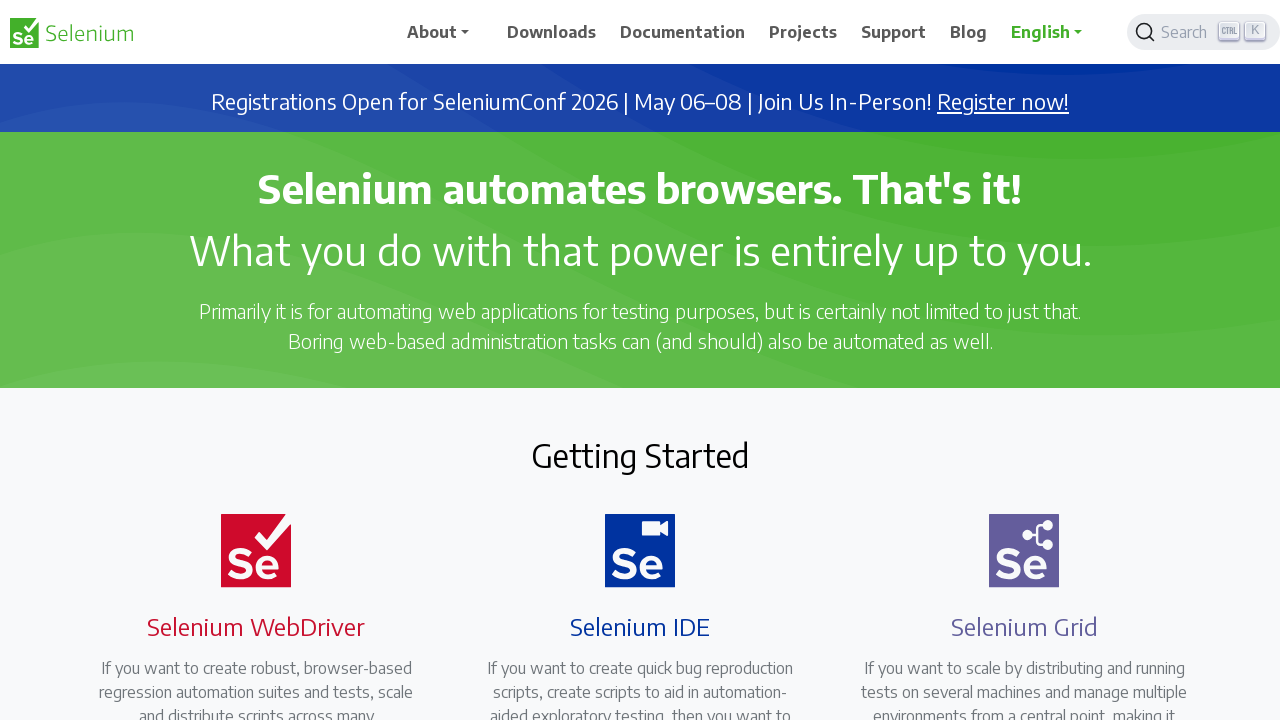

Clicked on Selenium IDE heading element (iteration 1) at (640, 626) on xpath=//h4[.='Selenium IDE']
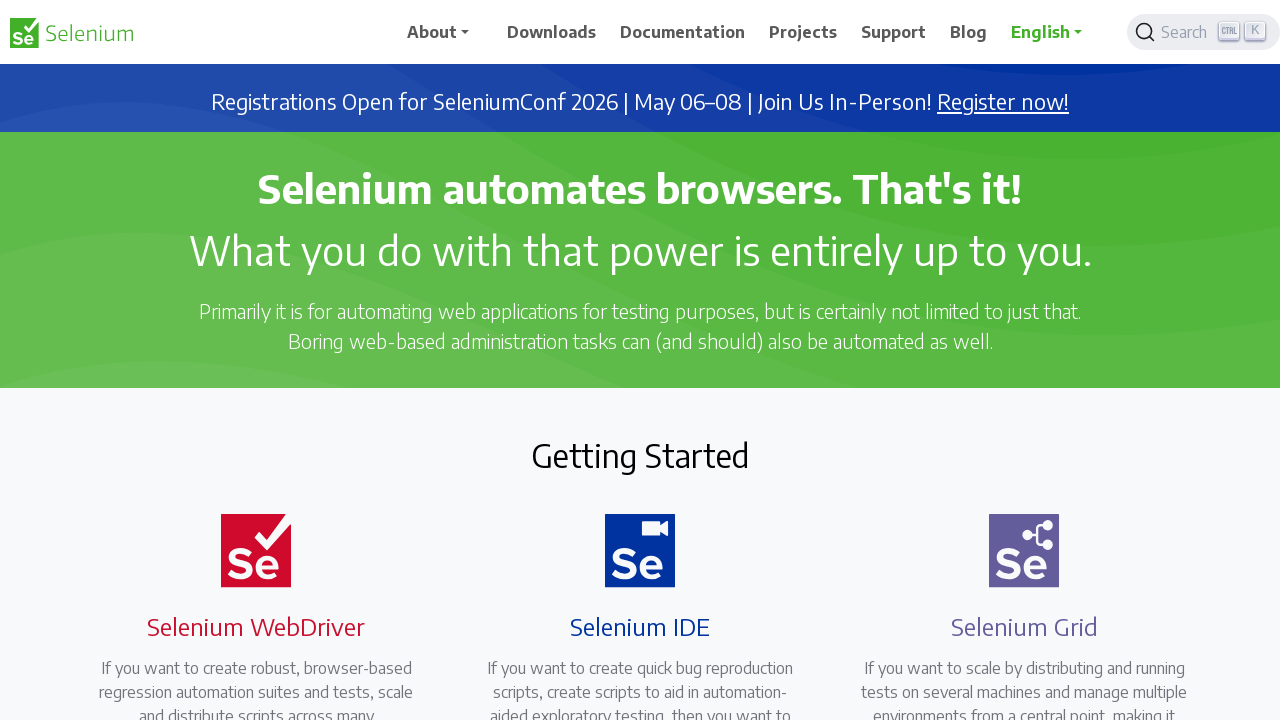

Clicked on Selenium IDE heading element (iteration 2) at (640, 626) on xpath=//h4[.='Selenium IDE']
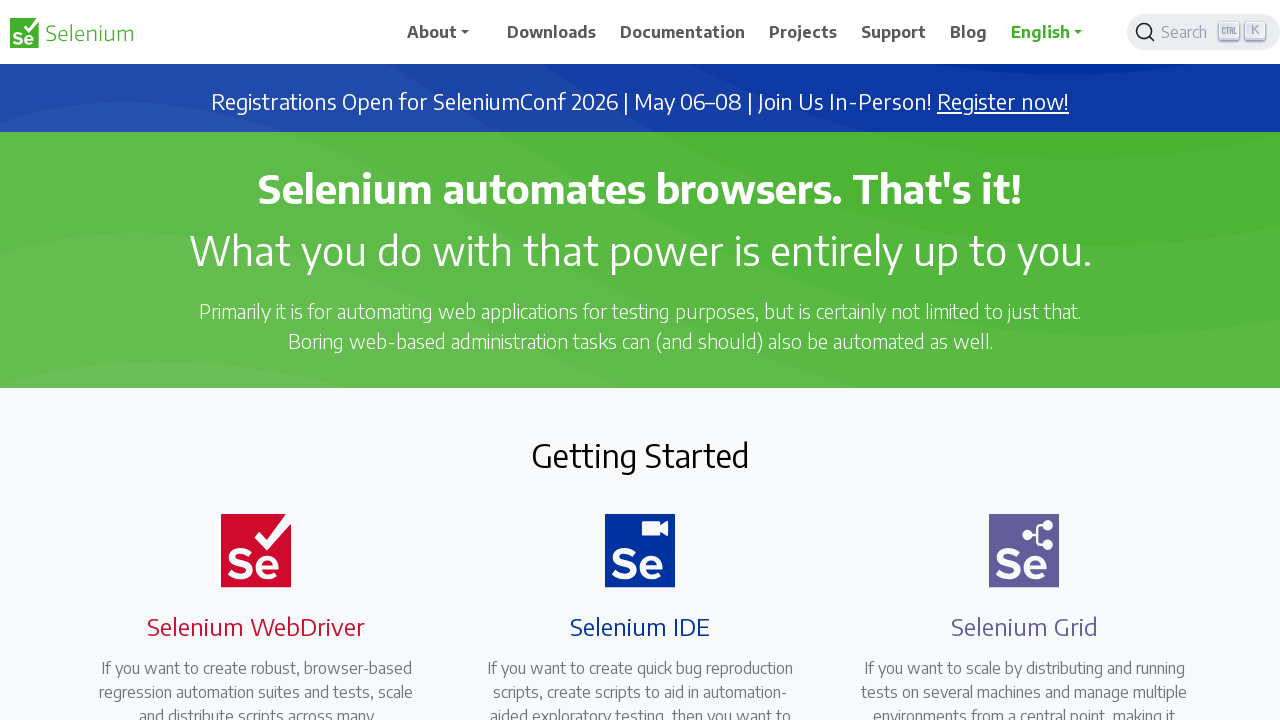

Clicked on Selenium IDE heading element (iteration 3) at (640, 626) on xpath=//h4[.='Selenium IDE']
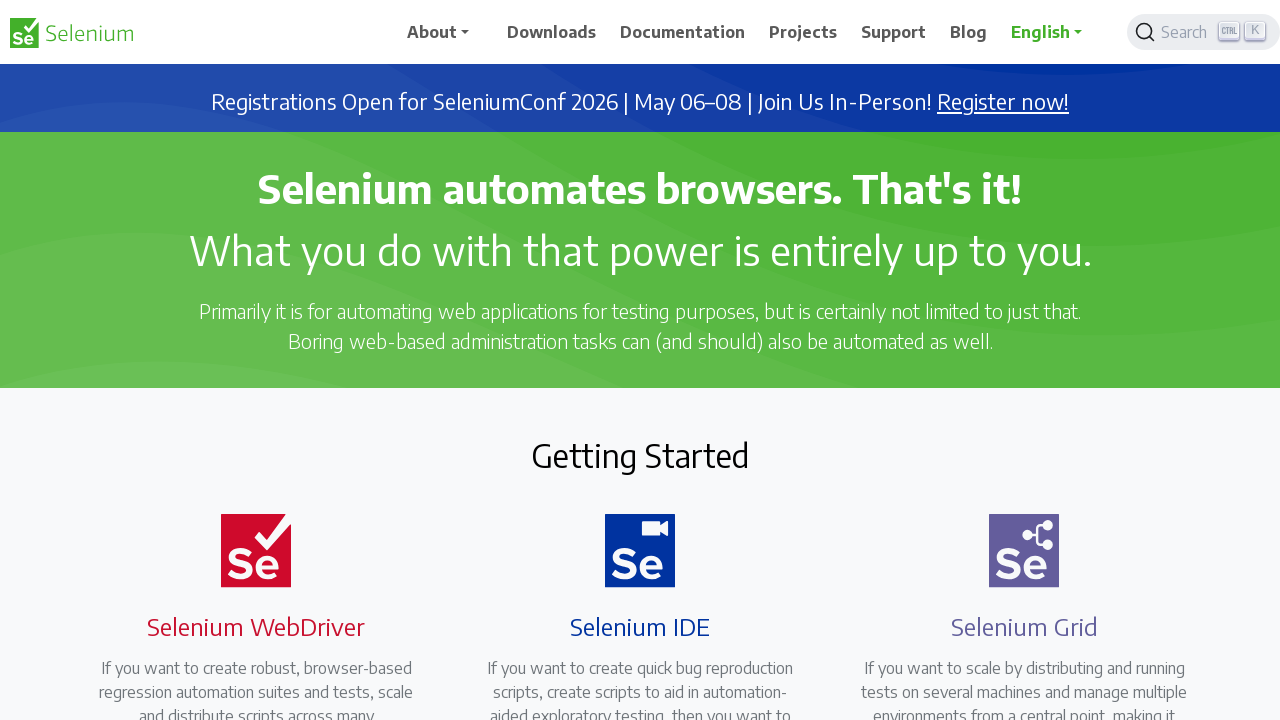

Pressed Ctrl+C keyboard shortcut
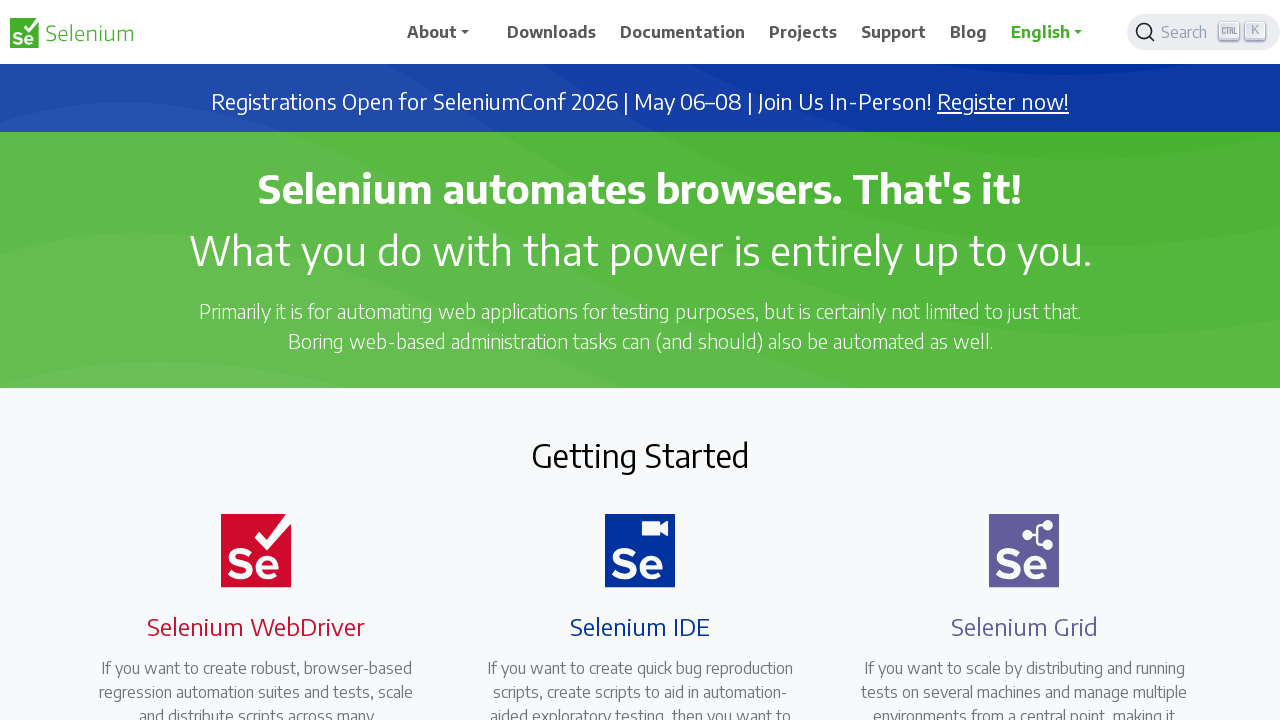

Clicked search button to open search dialog at (1187, 32) on xpath=//span[@class='DocSearch-Button-Placeholder']
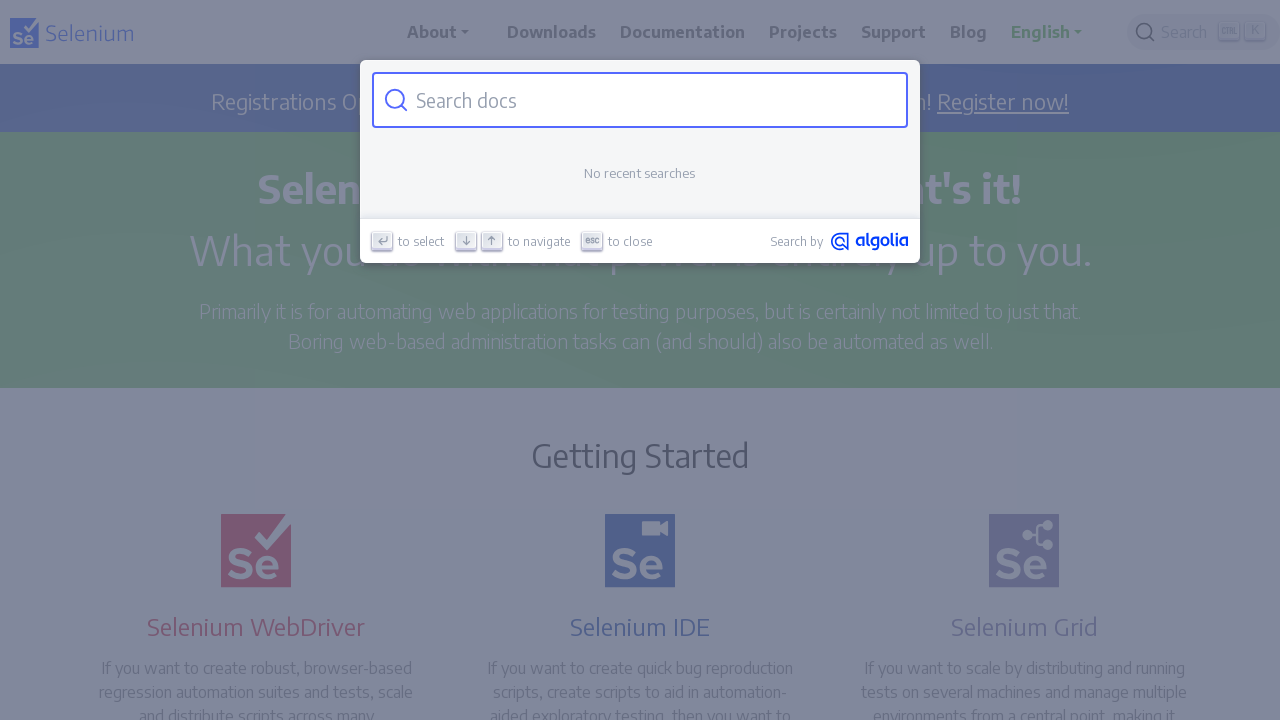

Search input field appeared
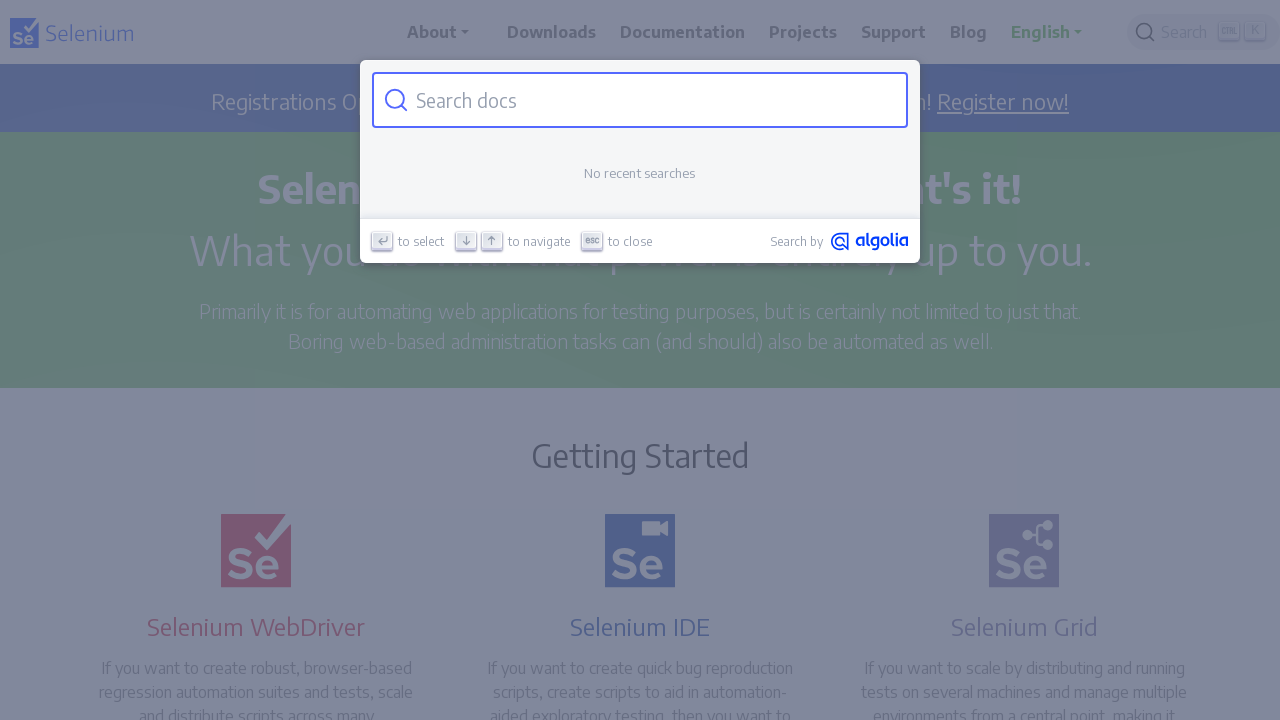

Cleared search input field on xpath=//input[@placeholder='Search docs']
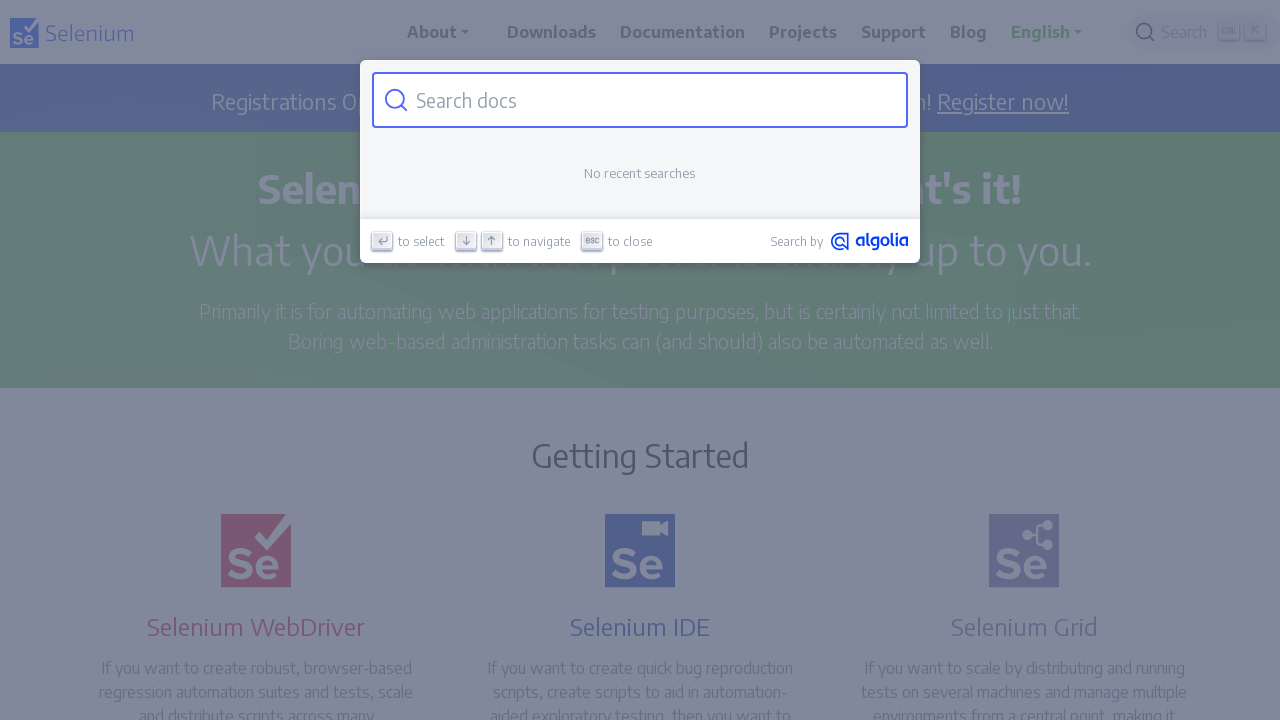

Clicked on search input field at (652, 100) on xpath=//input[@placeholder='Search docs']
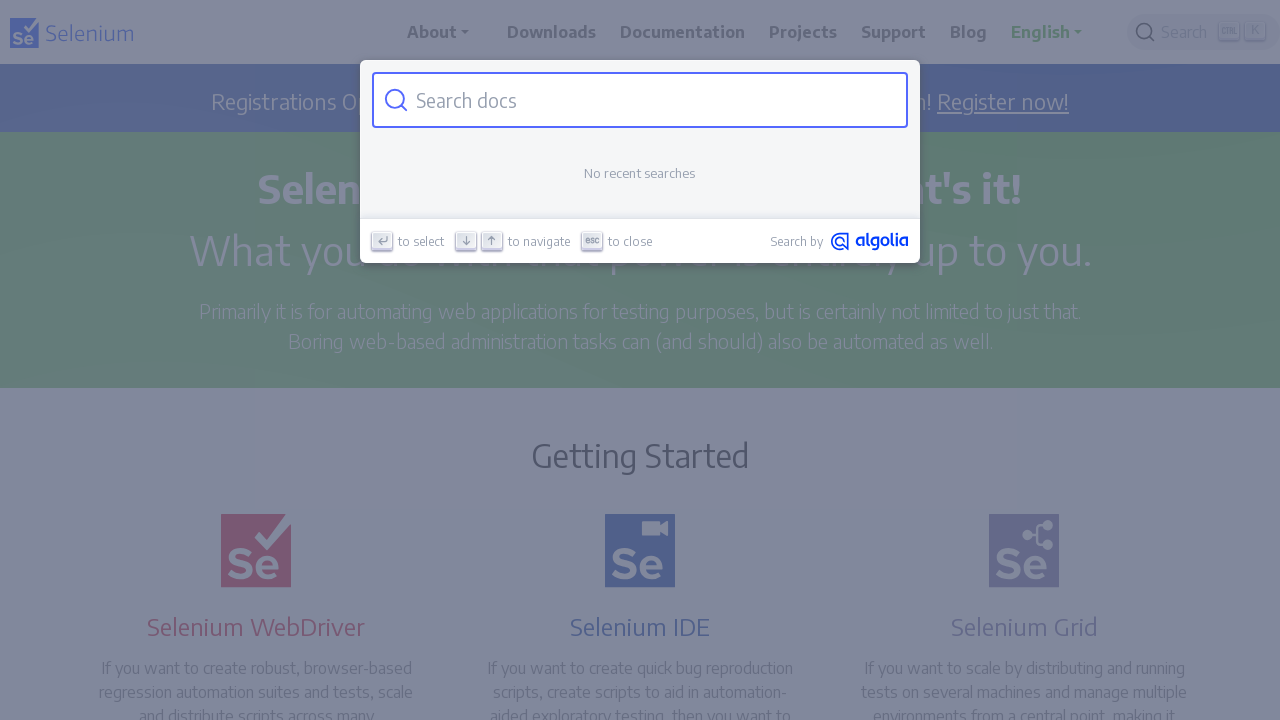

Pressed Enter key in search field
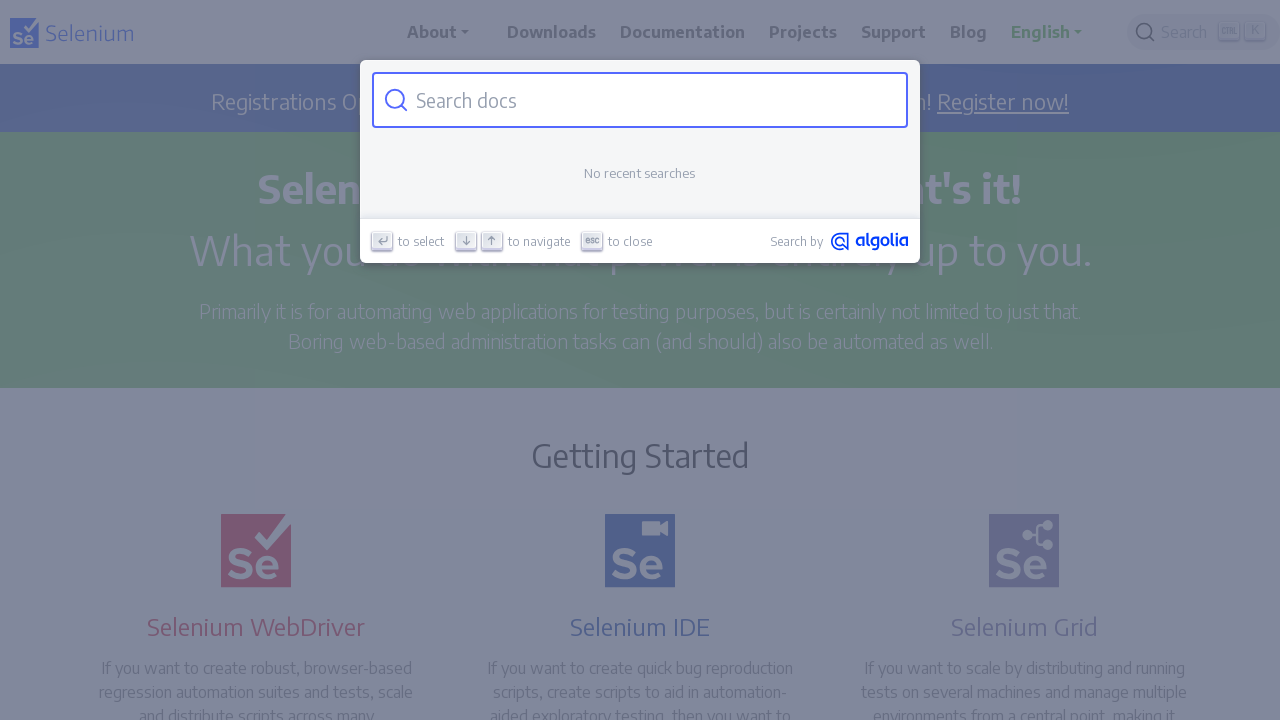

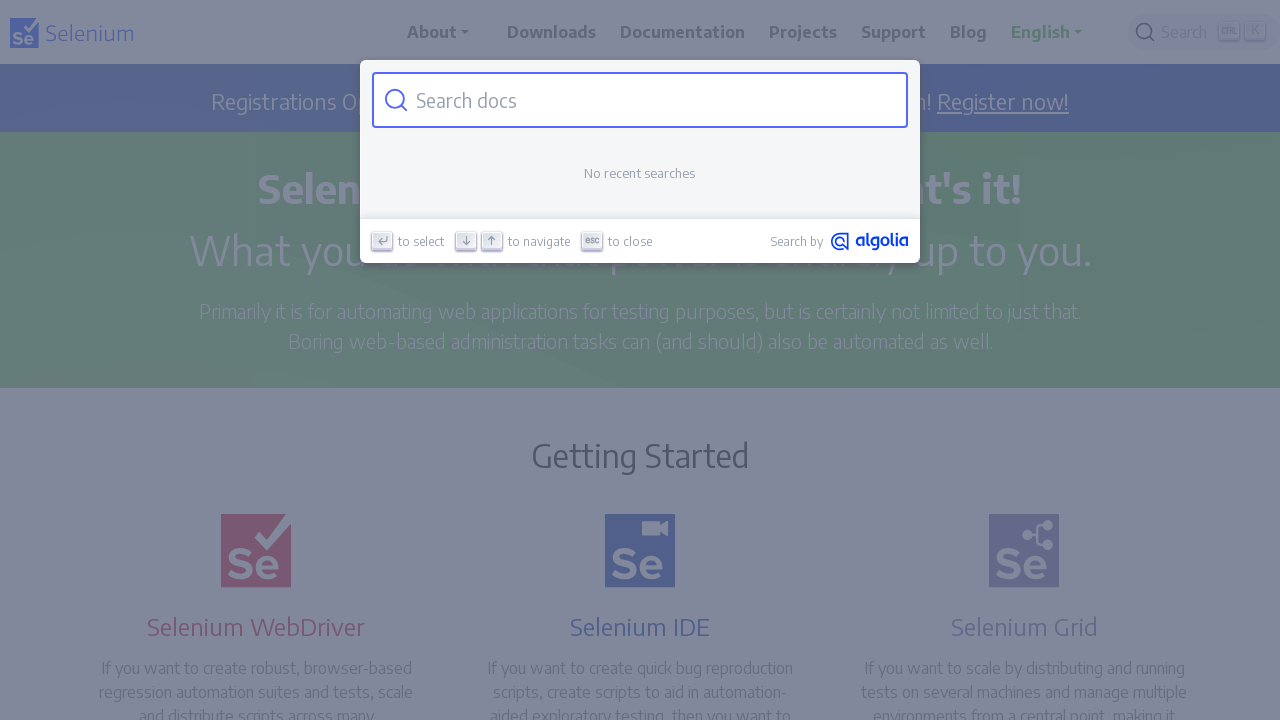